Handles different types of JavaScript alerts including simple alert, confirmation dialog, and prompt dialog across multiple W3Schools example pages

Starting URL: https://www.w3schools.com/js/tryit.asp?filename=tryjs_alert

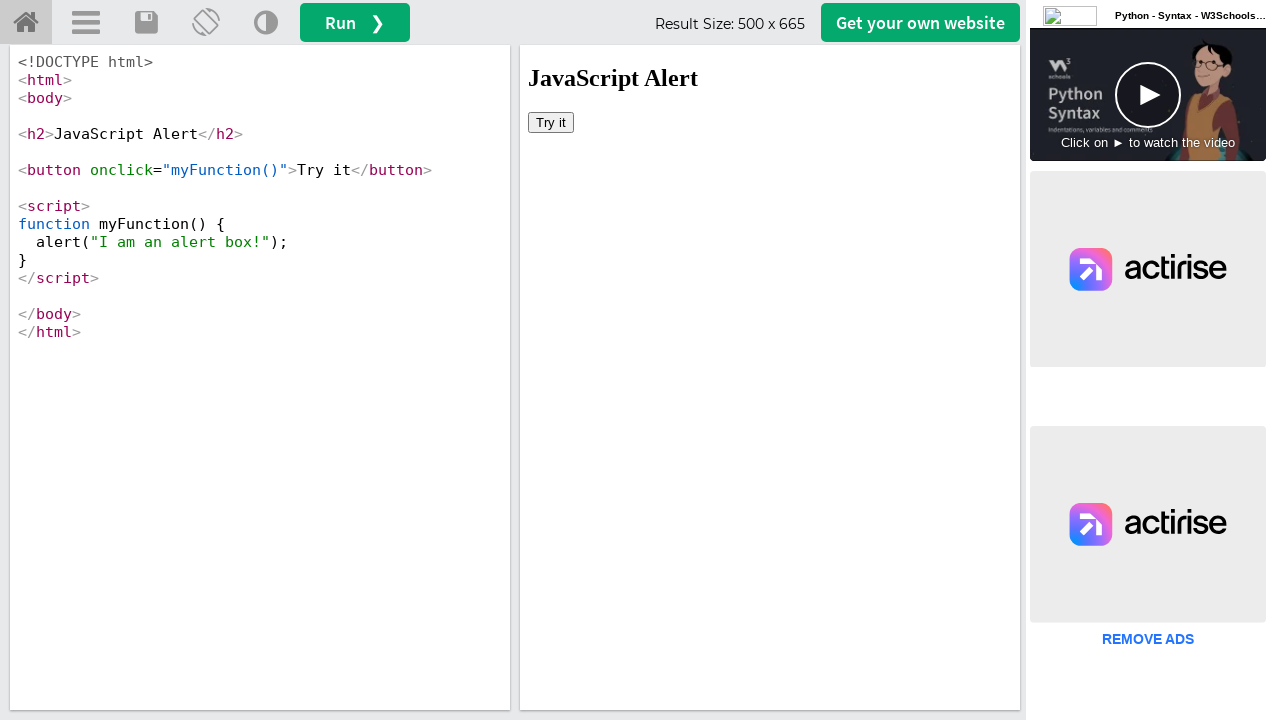

Clicked 'Try it' button in iframe to trigger simple alert at (551, 122) on #iframeResult >> internal:control=enter-frame >> xpath=//button[text()='Try it']
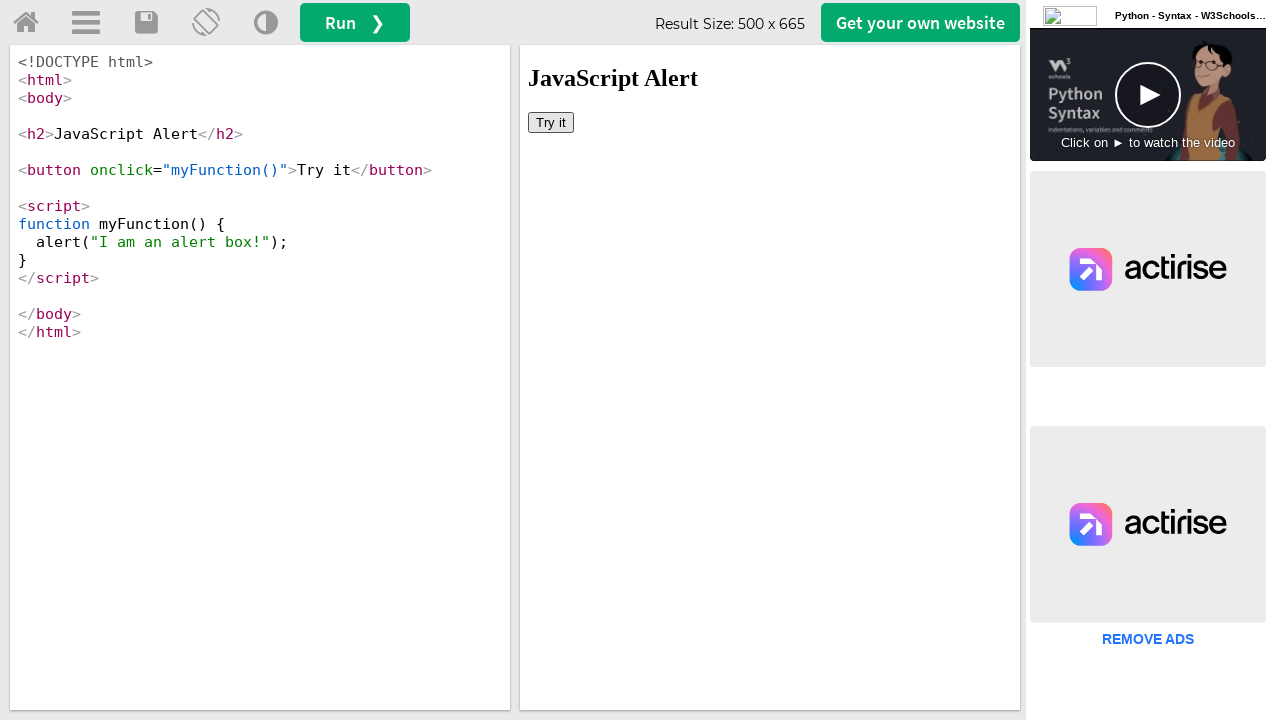

Set up dialog handler to accept simple alert
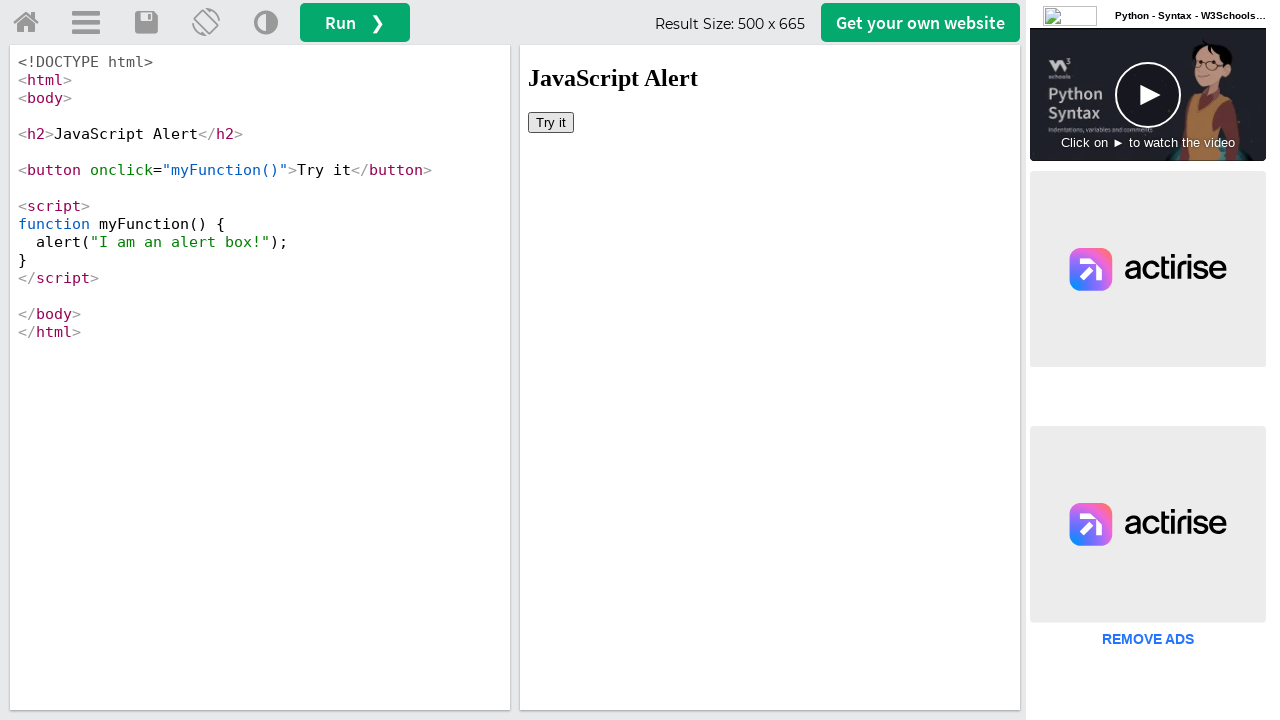

Opened new blank tab
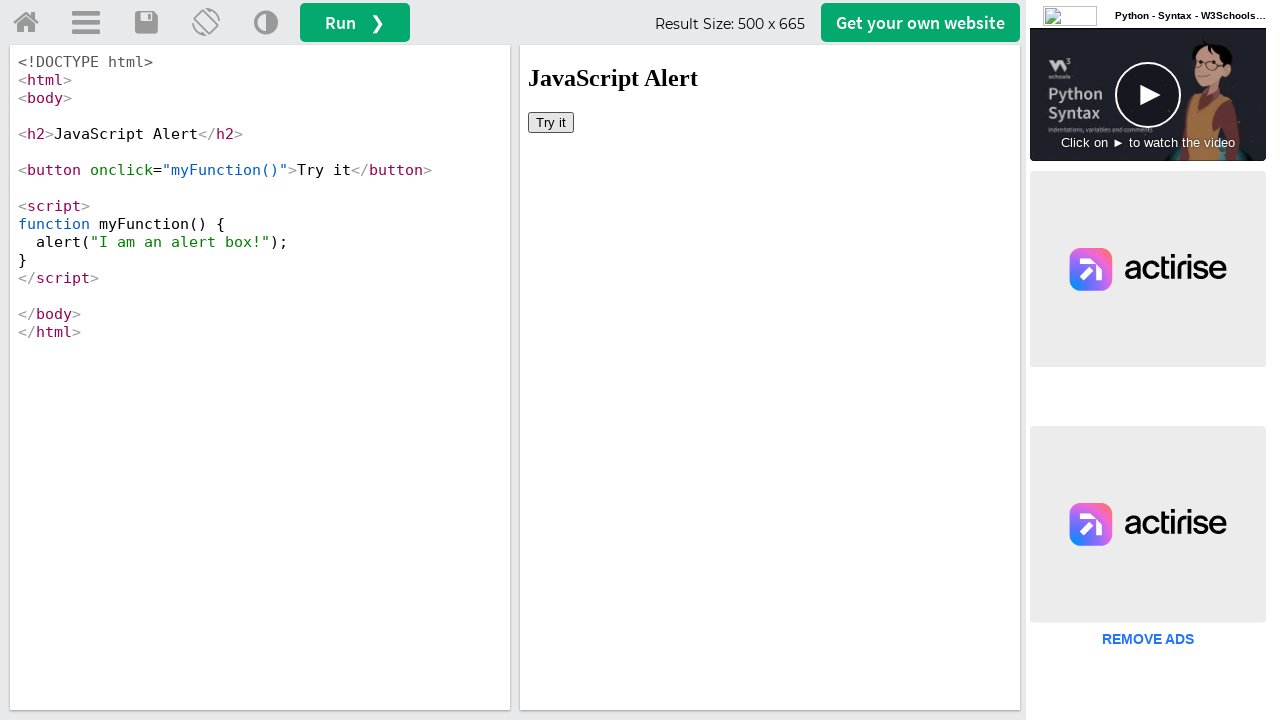

Navigated new tab to confirmation alert example page
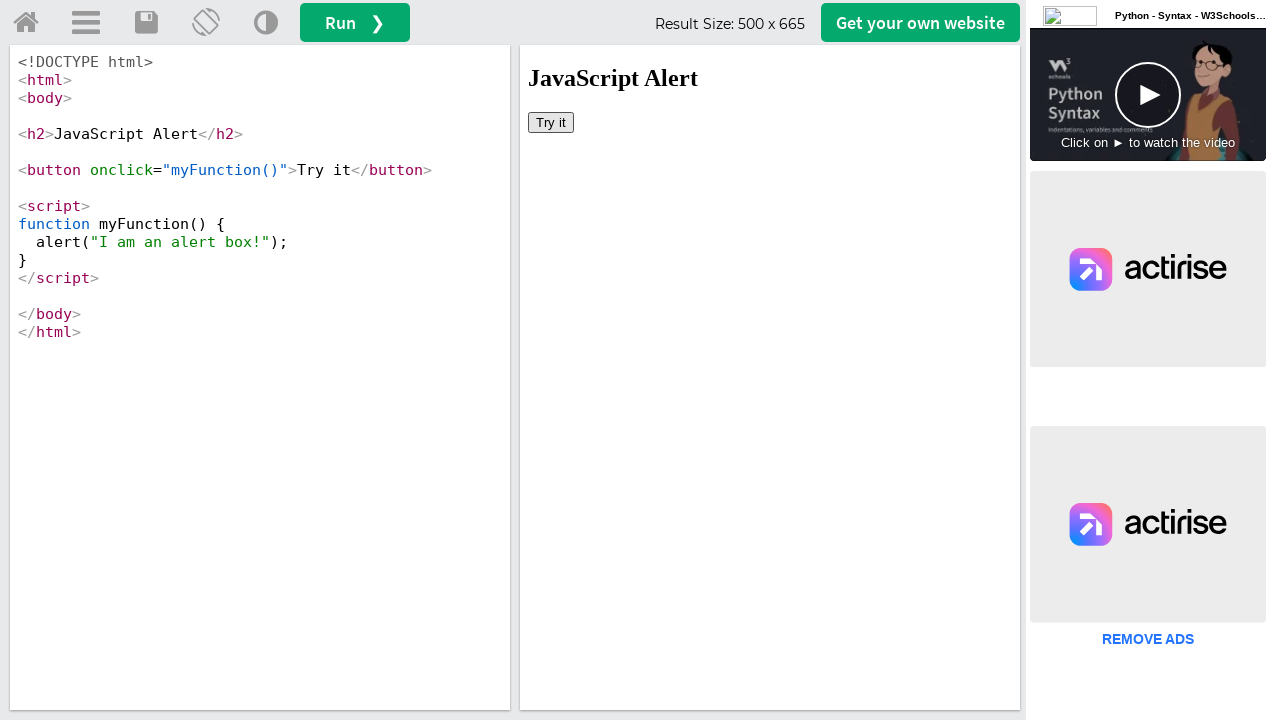

Clicked 'Try it' button in iframe to trigger confirmation dialog at (551, 122) on #iframeResult >> internal:control=enter-frame >> xpath=//button[text()='Try it']
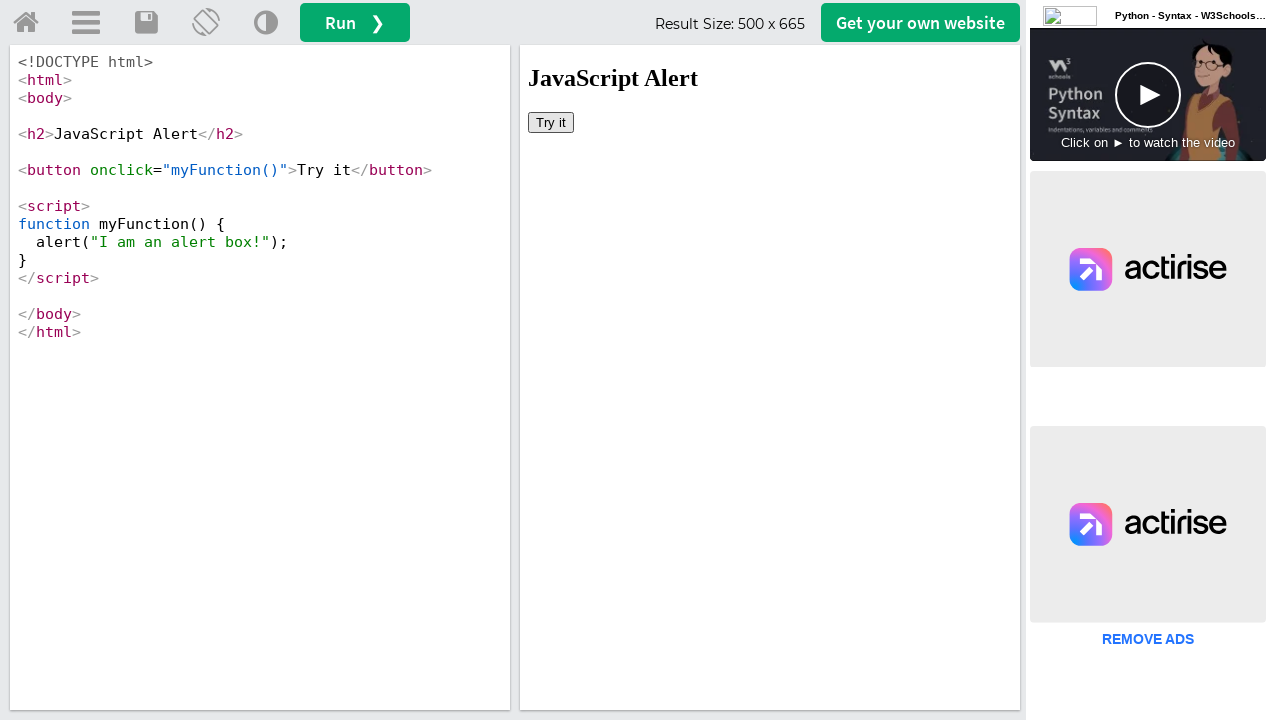

Set up dialog handler to dismiss confirmation dialog
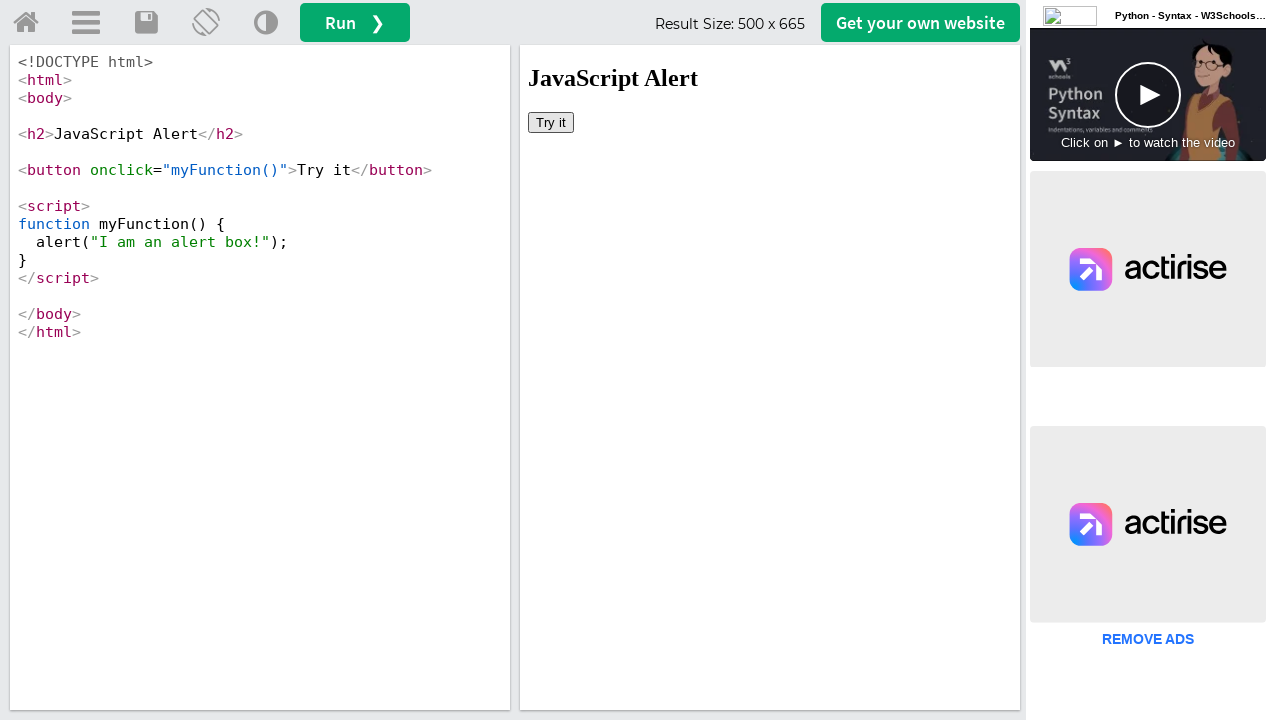

Opened another new blank tab
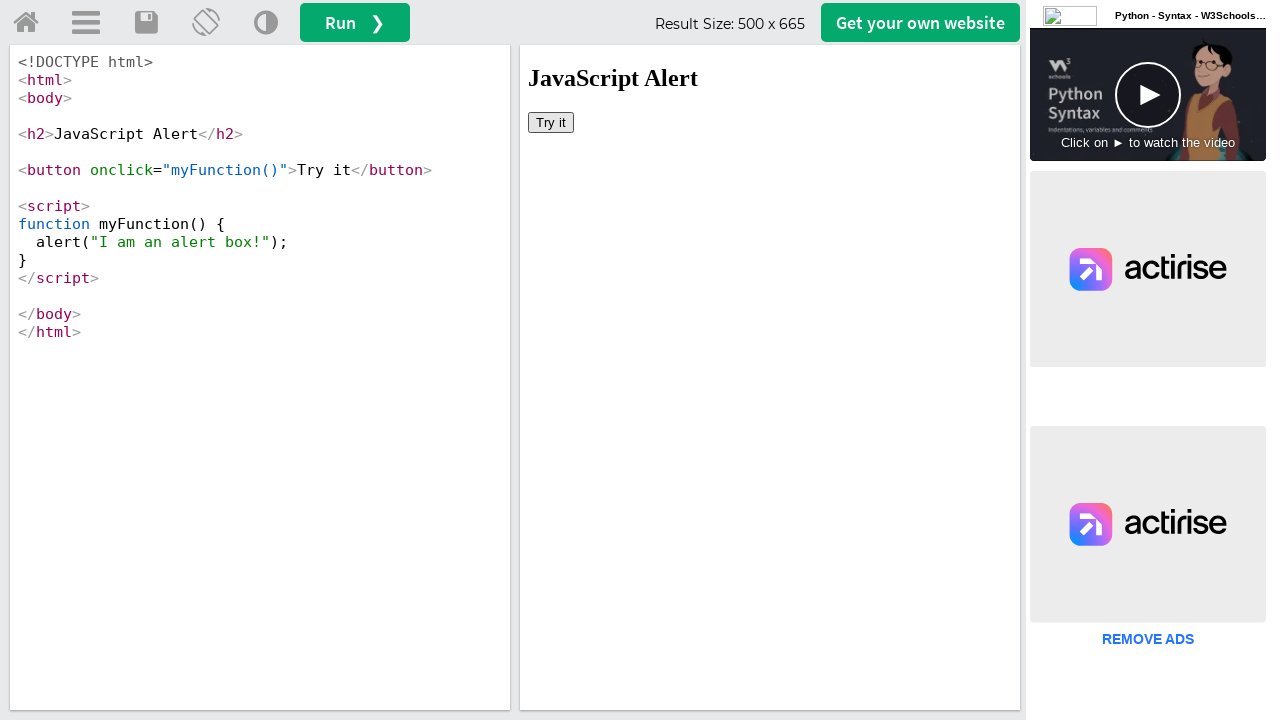

Navigated second new tab to prompt alert example page
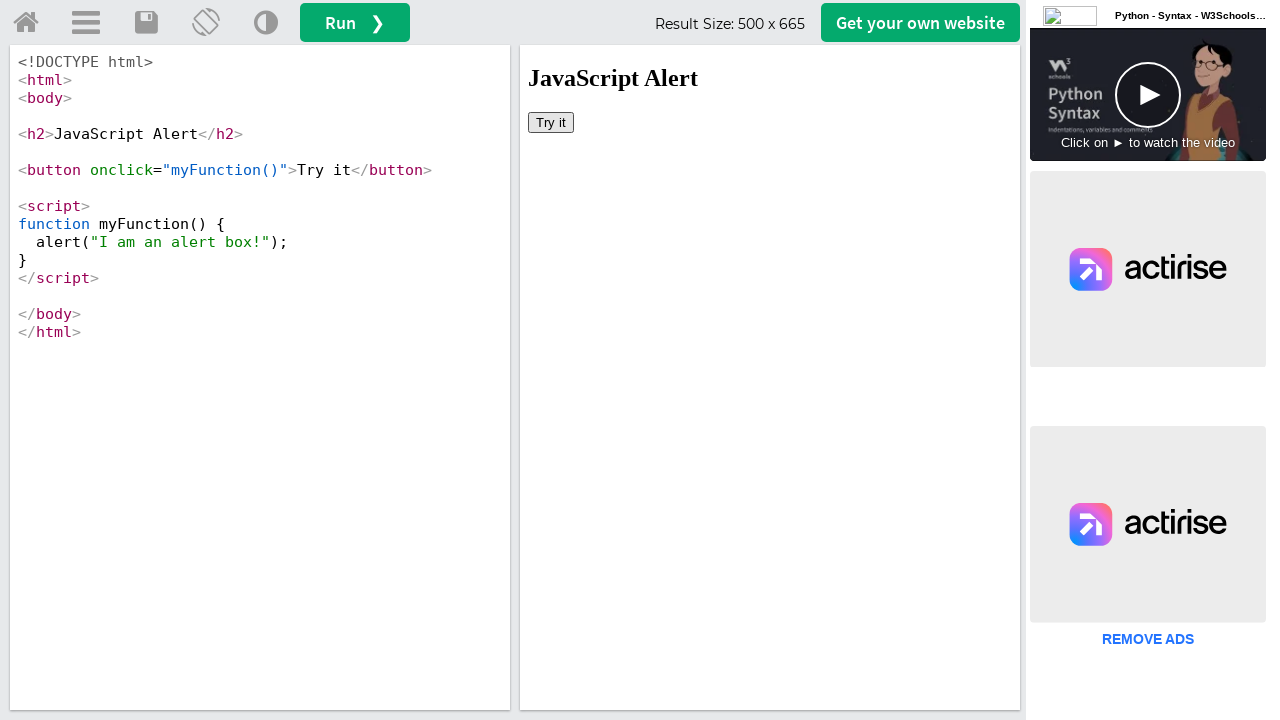

Set up dialog handler to accept prompt with 'Son Goku' text
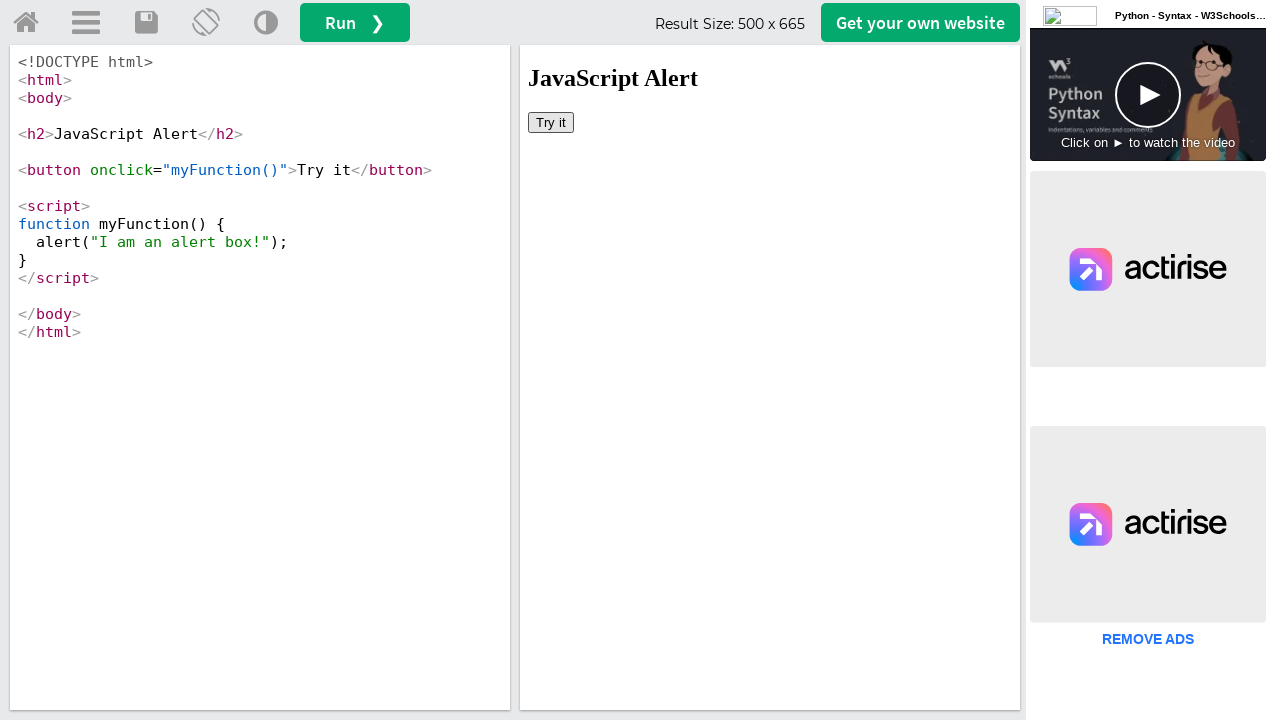

Clicked 'Try it' button in iframe to trigger prompt dialog at (551, 122) on #iframeResult >> internal:control=enter-frame >> xpath=//button[text()='Try it']
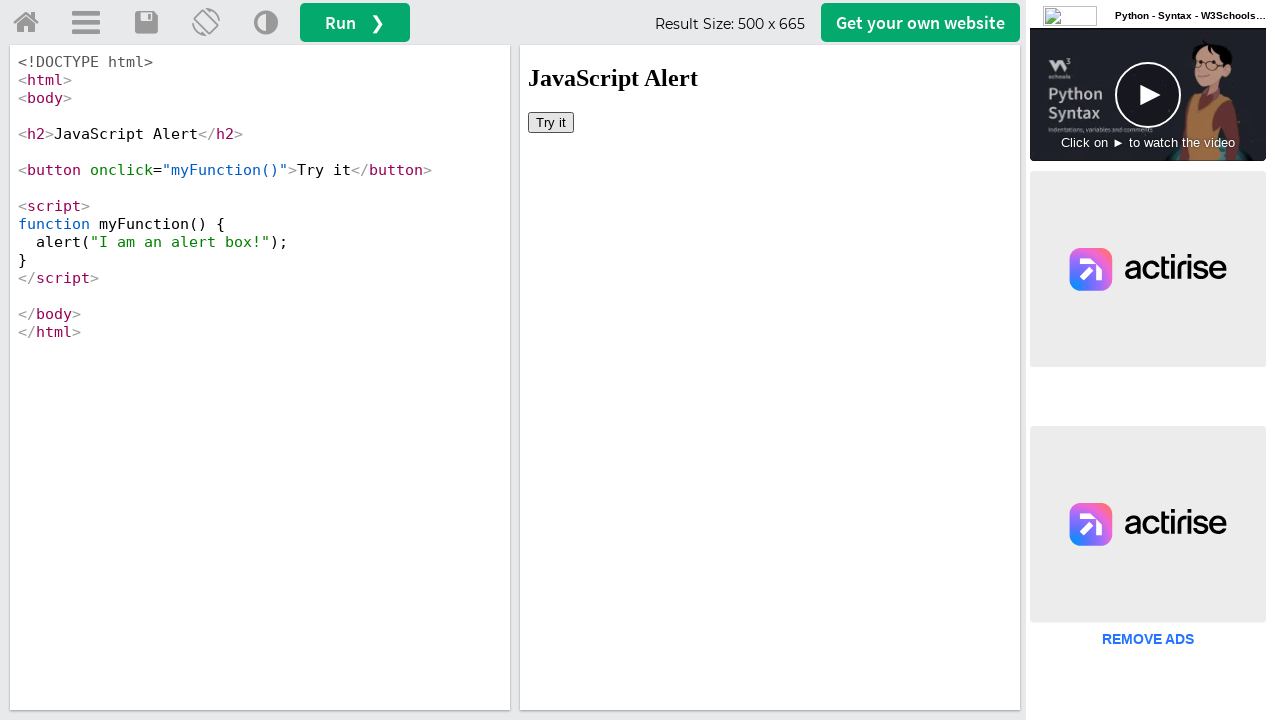

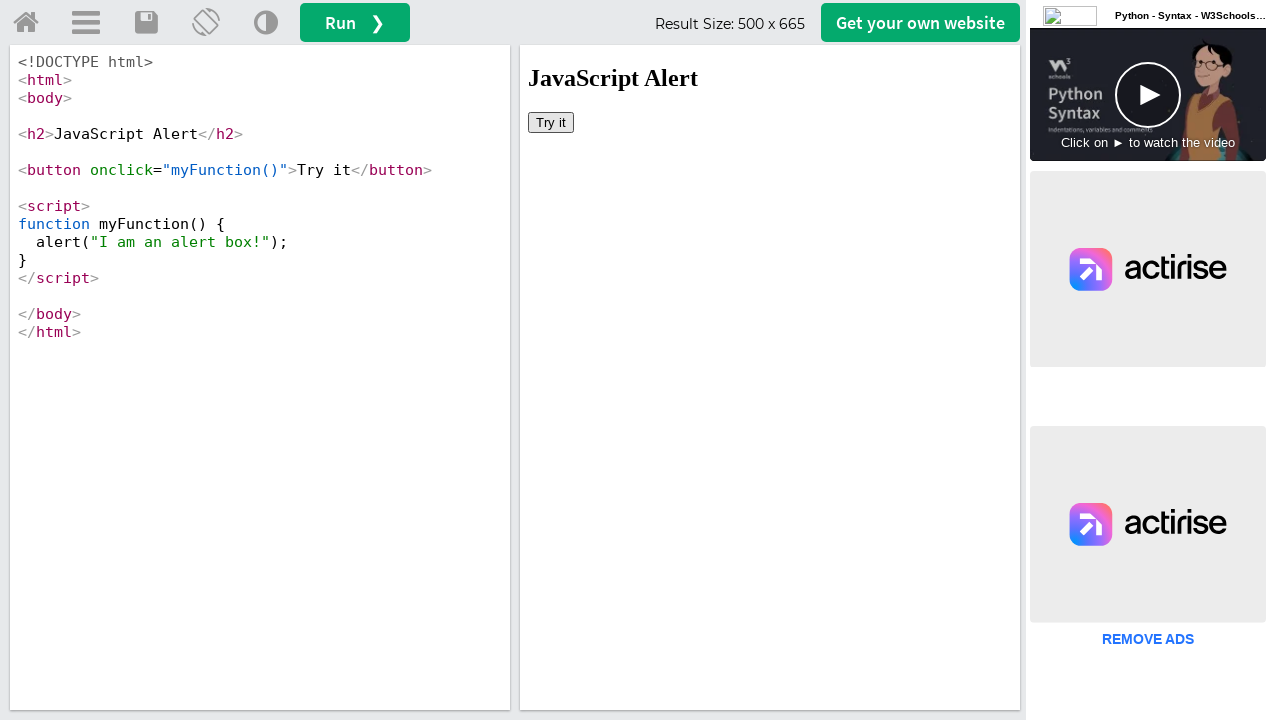